Tests navigation through links on a blog page using both full link text and partial link text matching

Starting URL: https://testautomationpractice.blogspot.com/

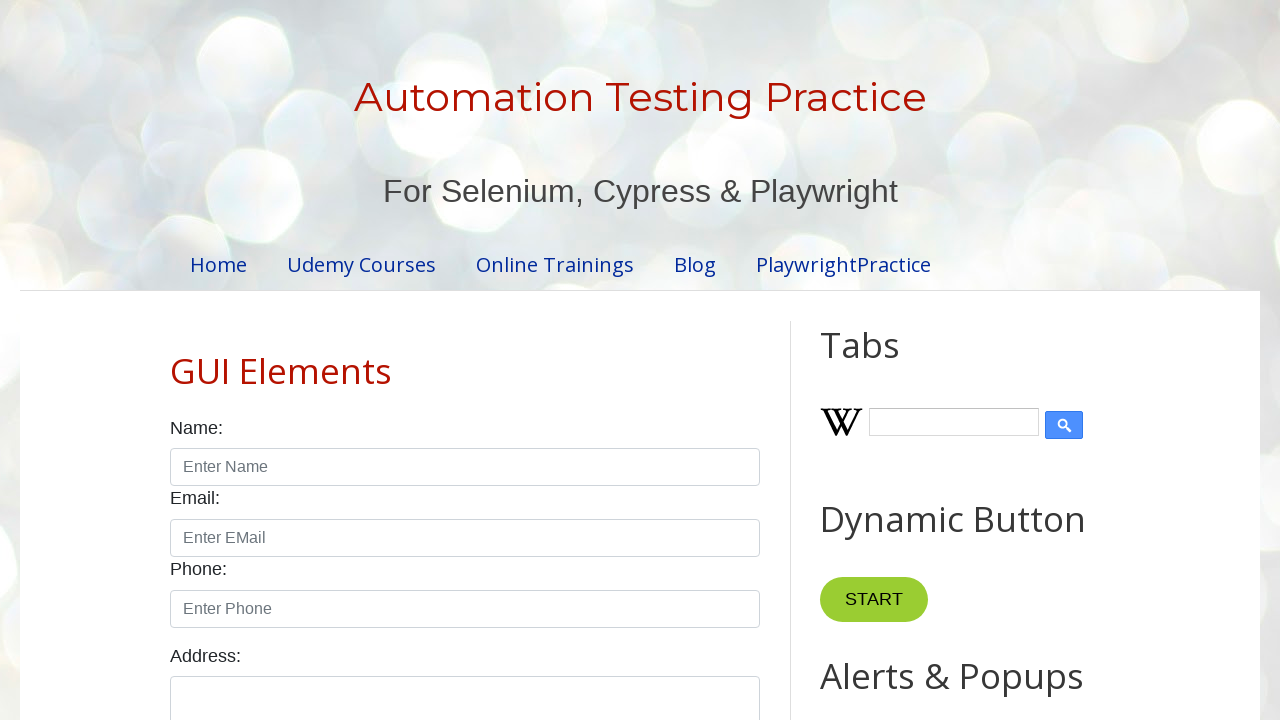

Clicked on 'Udemy Courses' link using exact text match at (362, 264) on text=Udemy Courses
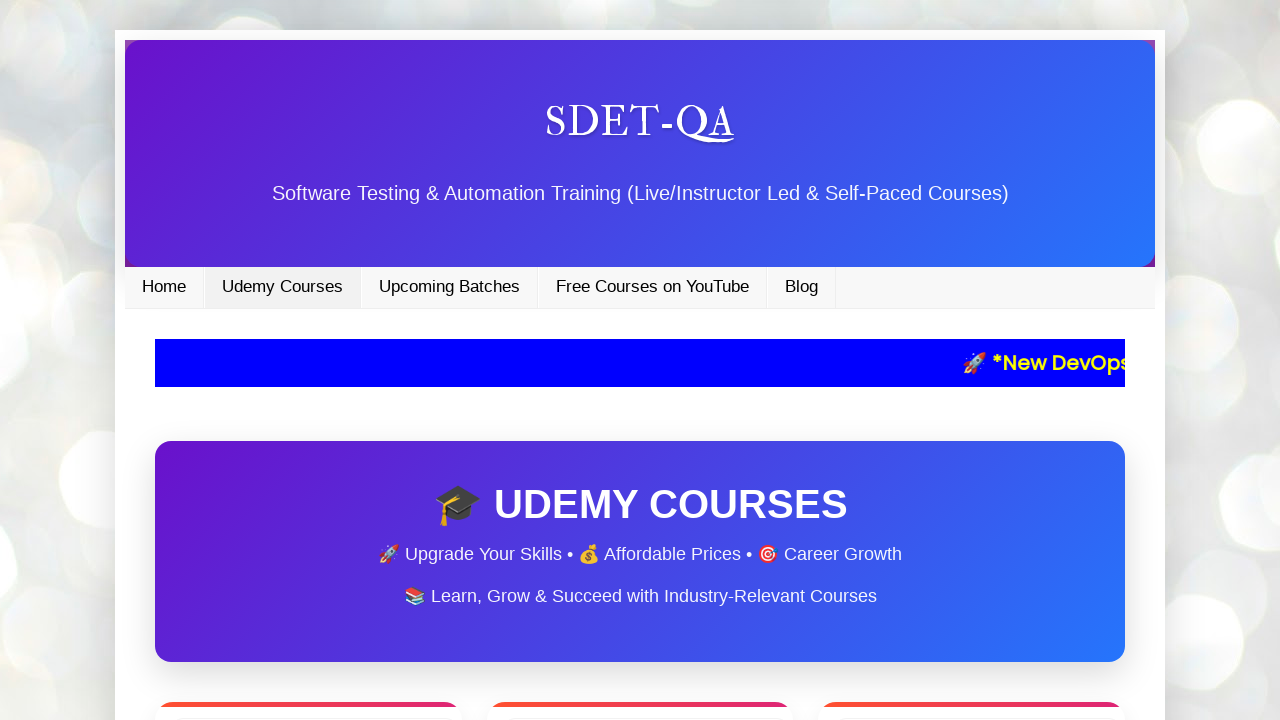

Navigated back to the main blog page
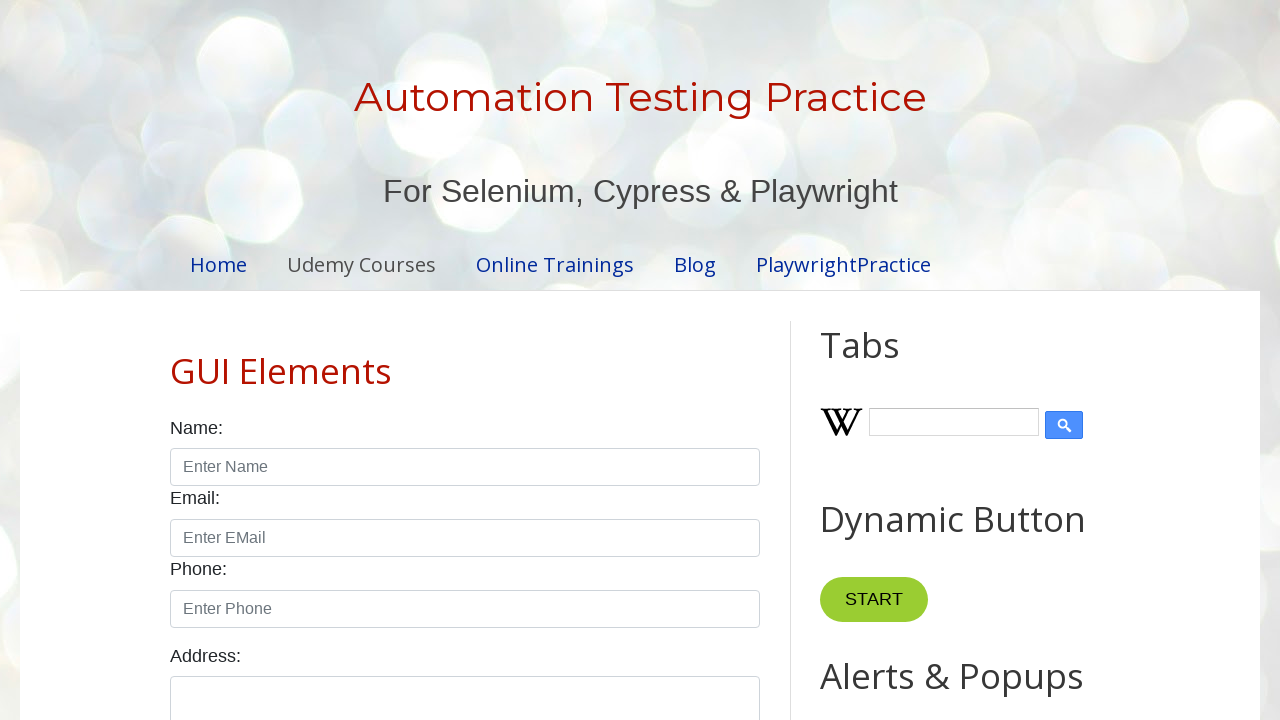

Clicked on link containing 'ightPr' (partial match for PlaywrightPractice) at (844, 264) on a:has-text('ightPr')
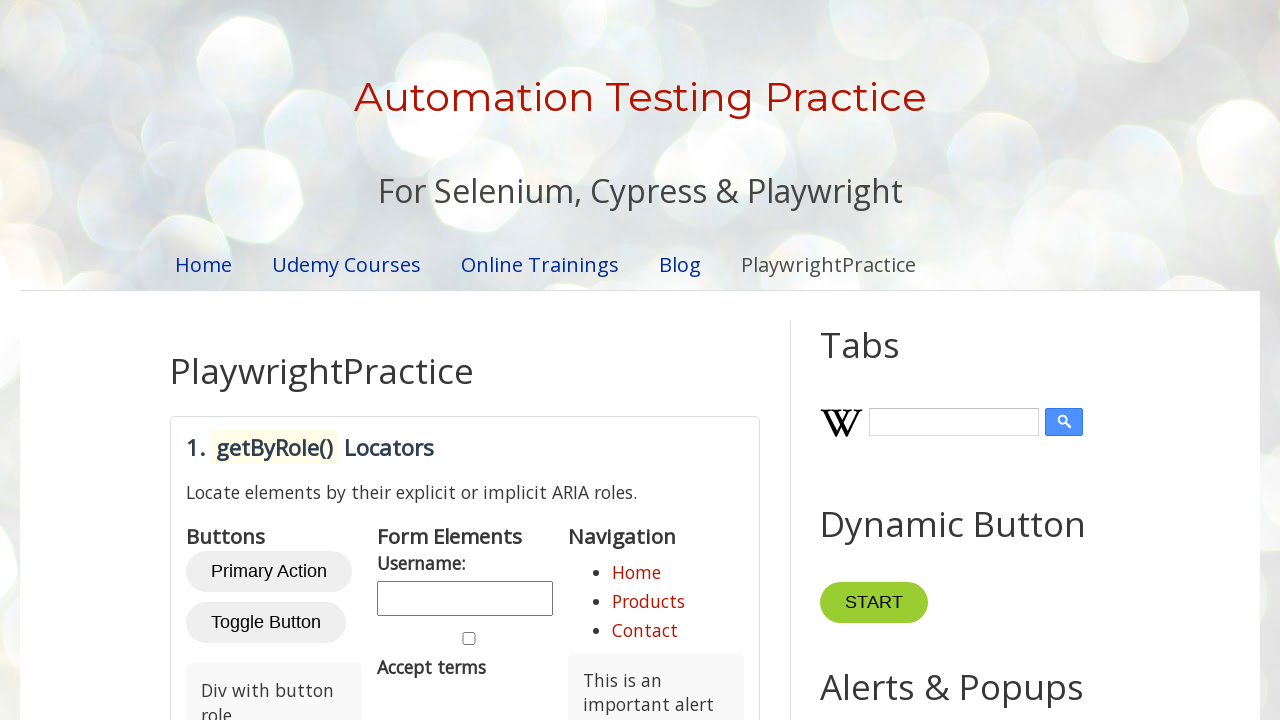

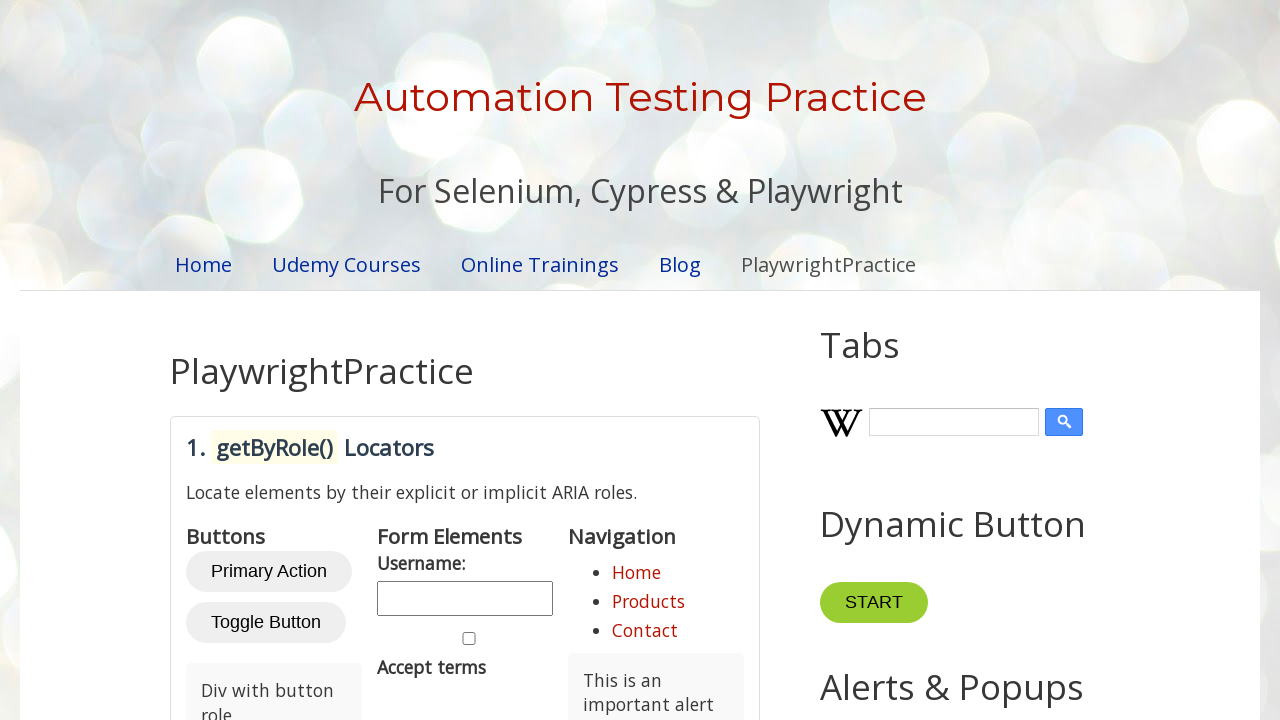